Tests double-click functionality on a button element on the demoqa buttons page

Starting URL: https://demoqa.com/buttons

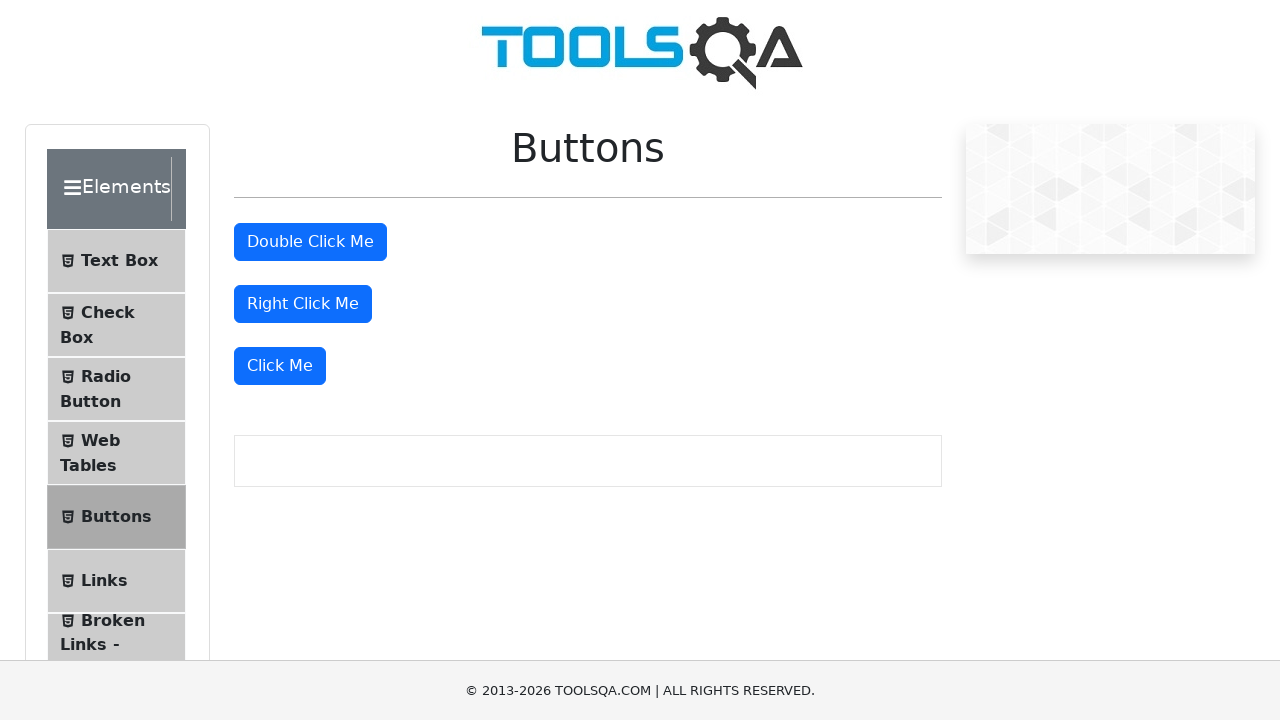

Located the double-click button element
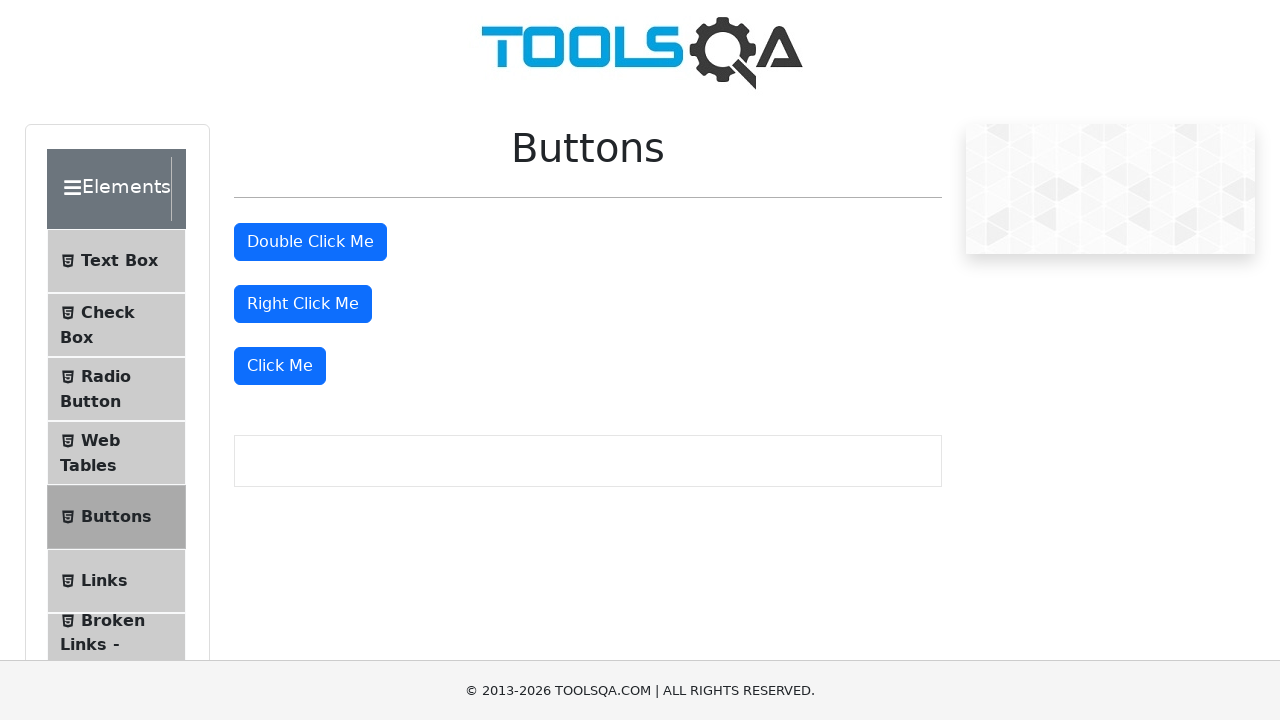

Performed double-click on the button at (310, 242) on #doubleClickBtn
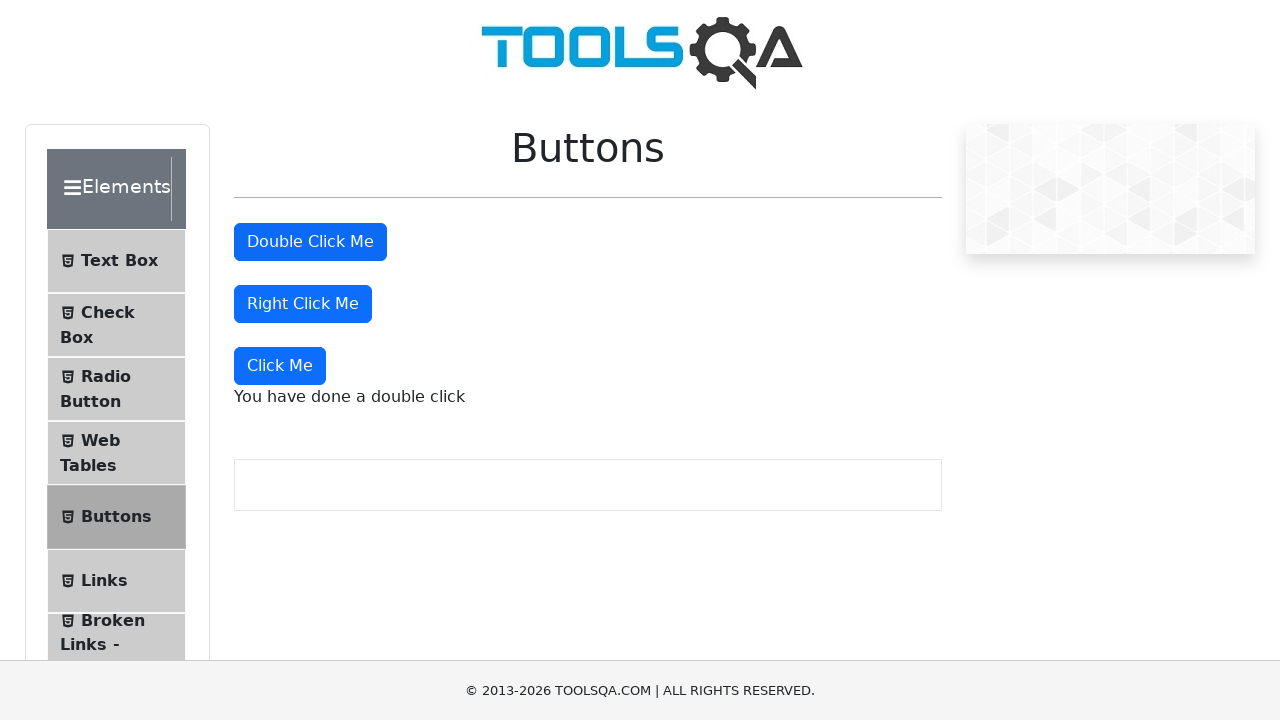

Waited 1 second for any resulting changes to be visible
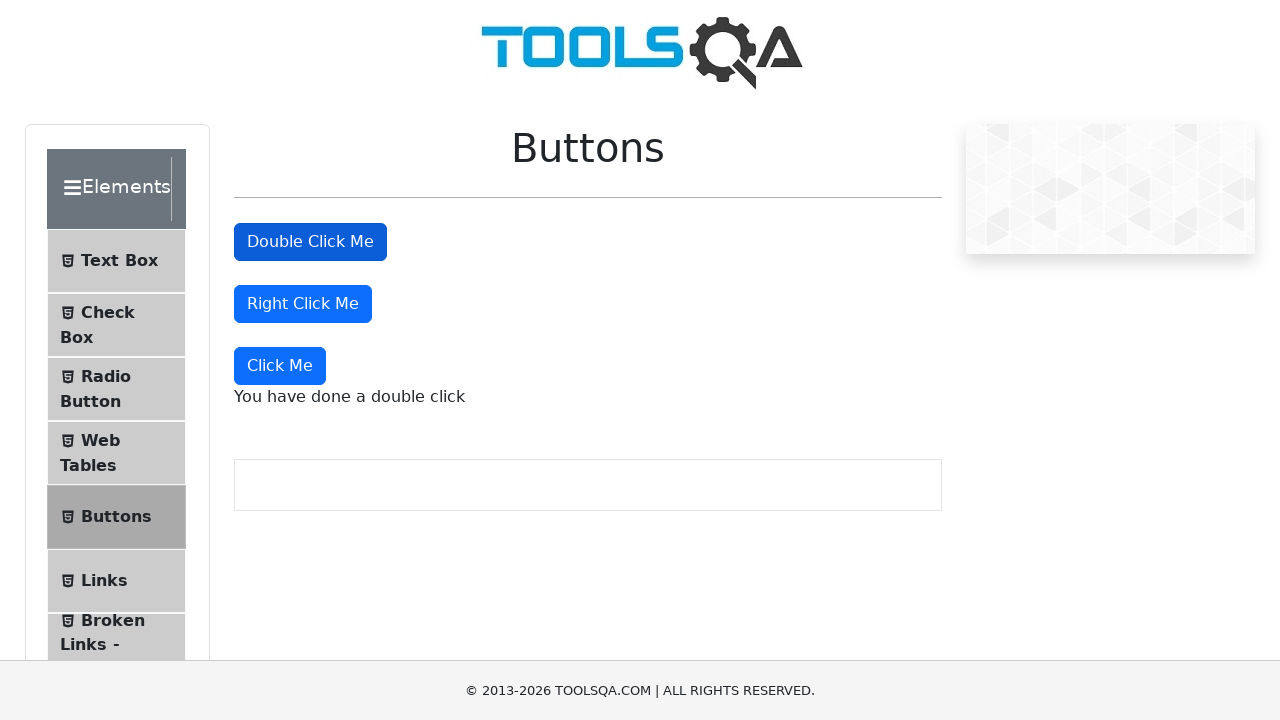

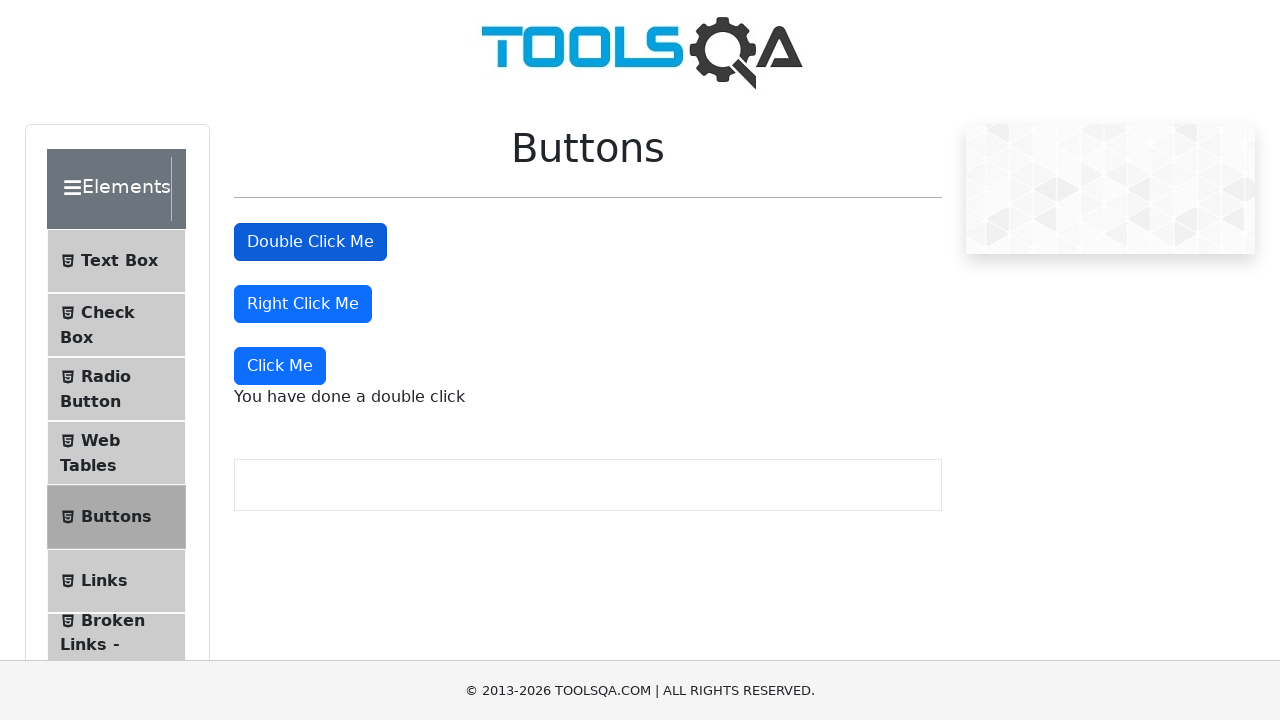